Tests basic form controls on a tutorial page by filling a name field, selecting radio button and checkboxes, submitting the form, and navigating to the home page via a link.

Starting URL: https://www.hyrtutorials.com/p/basic-controls.html

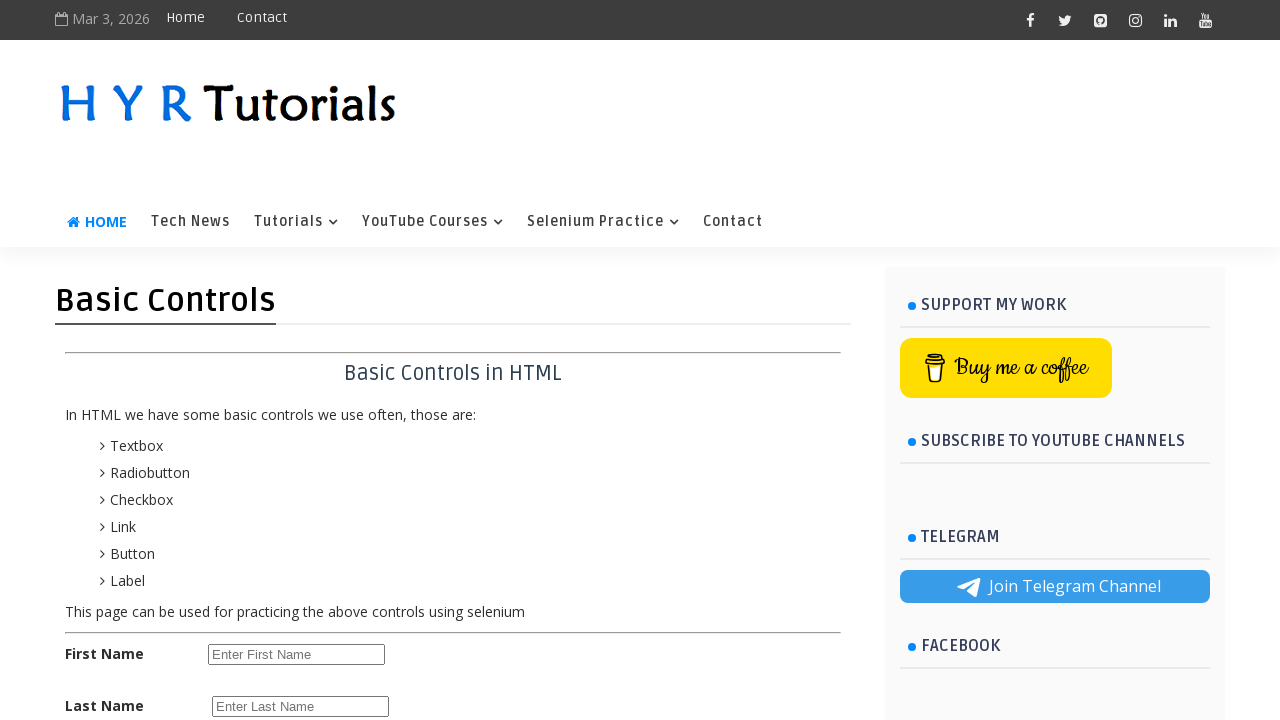

Filled first name field with 'Surya Prakash' on #firstName
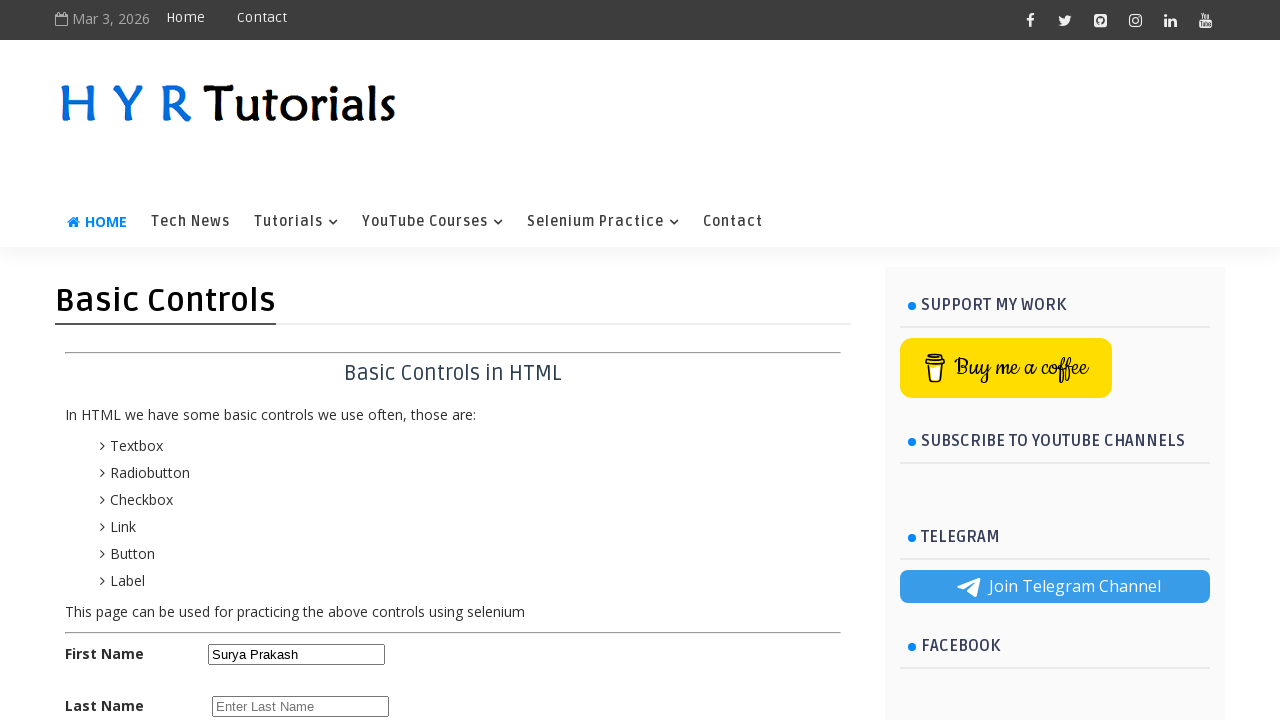

Selected female radio button at (286, 360) on #femalerb
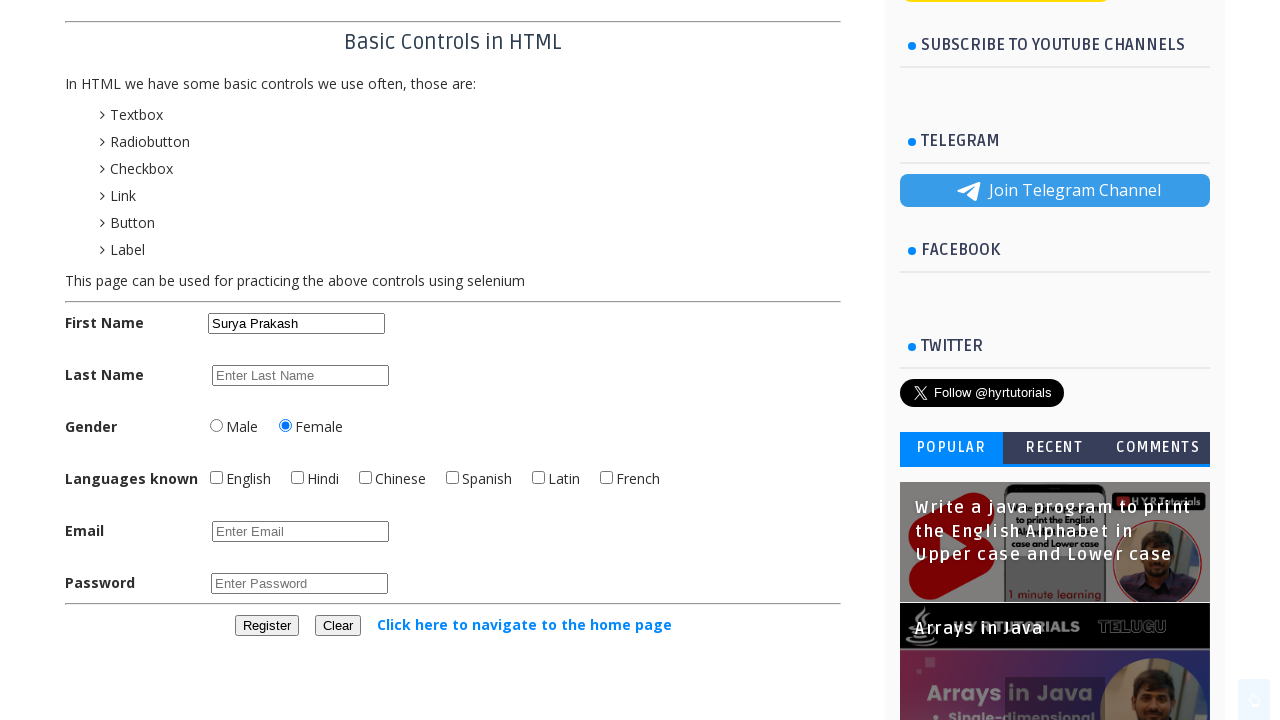

Checked English checkbox at (216, 478) on #englishchbx
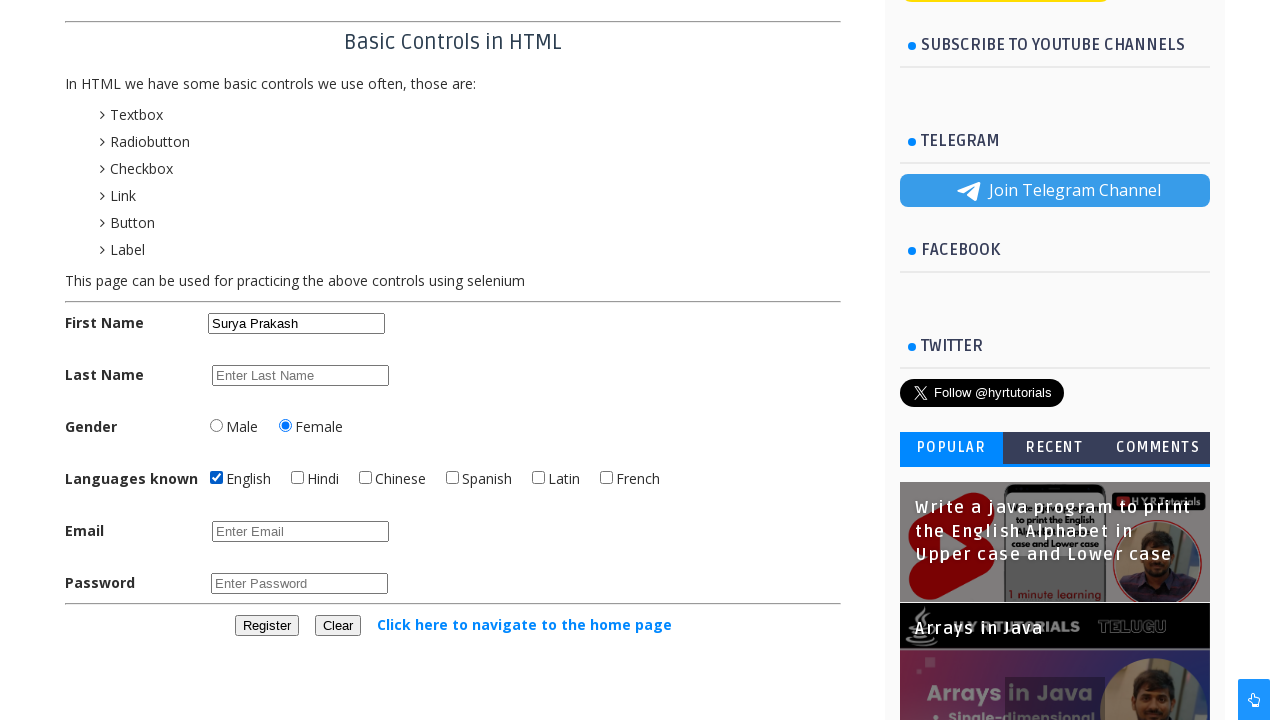

Checked Hindi checkbox at (298, 478) on #hindichbx
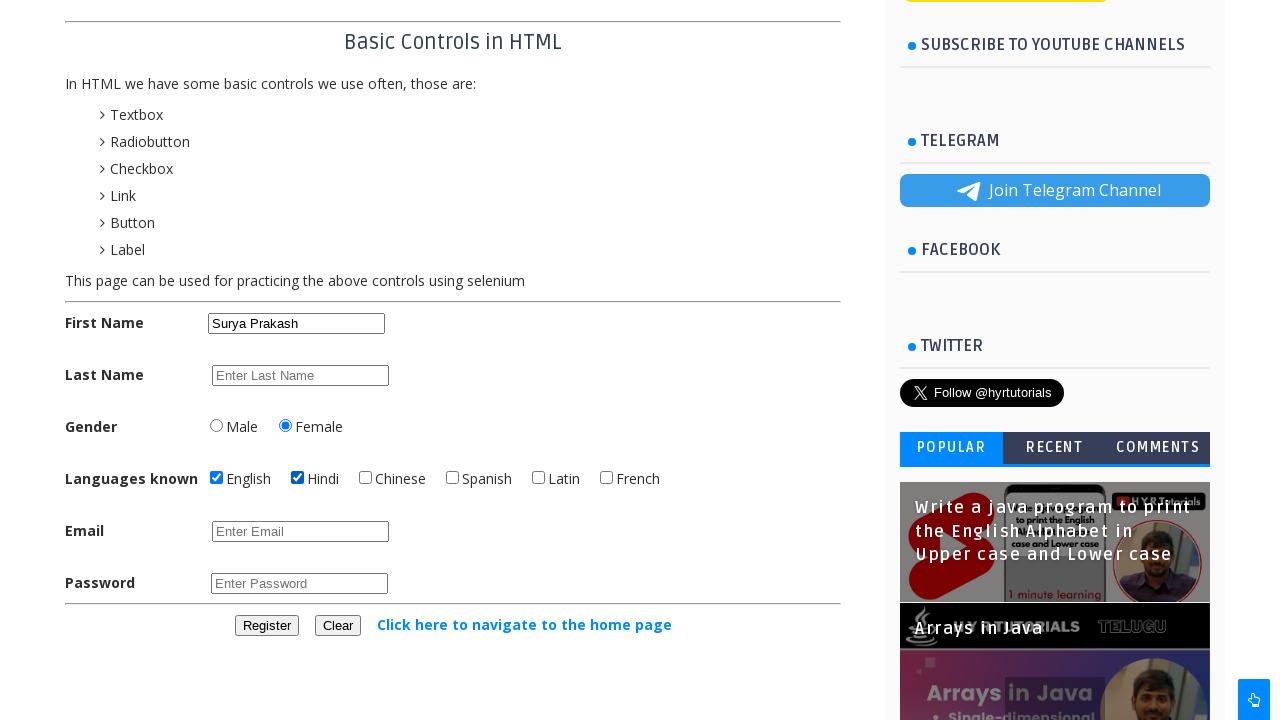

Unchecked Hindi checkbox at (298, 478) on #hindichbx
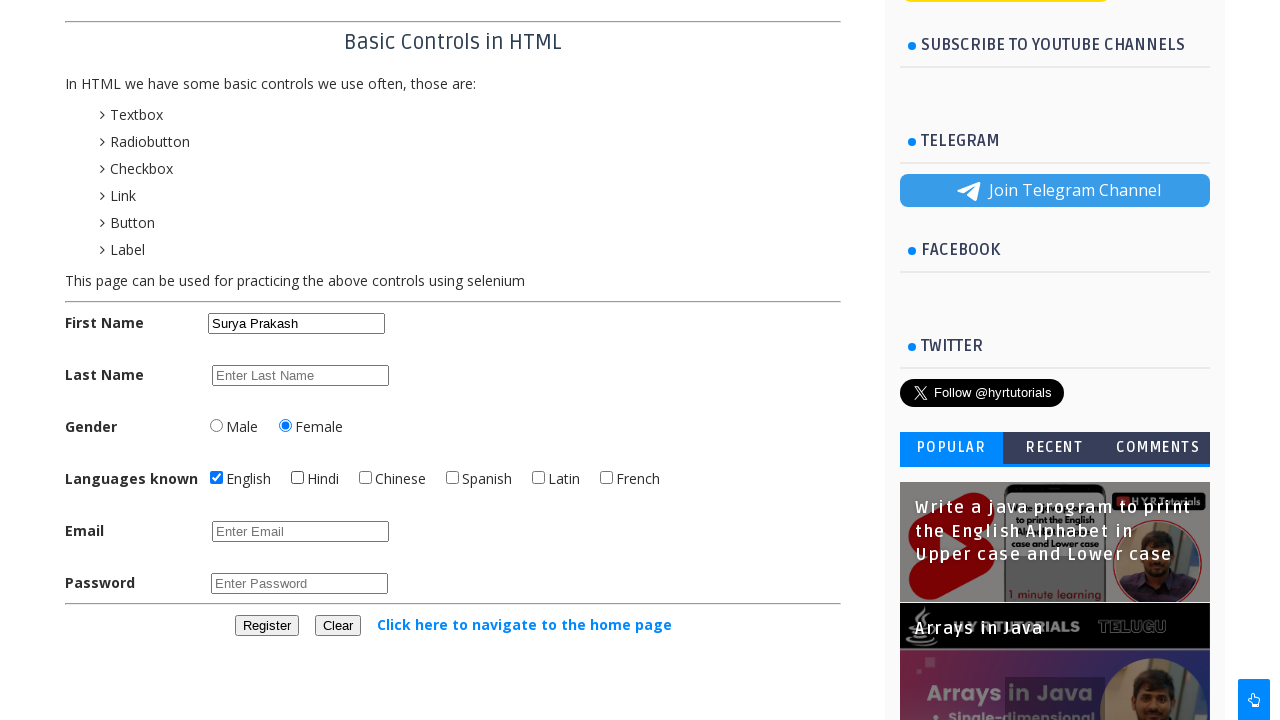

Clicked register button to submit form at (266, 626) on #registerbtn
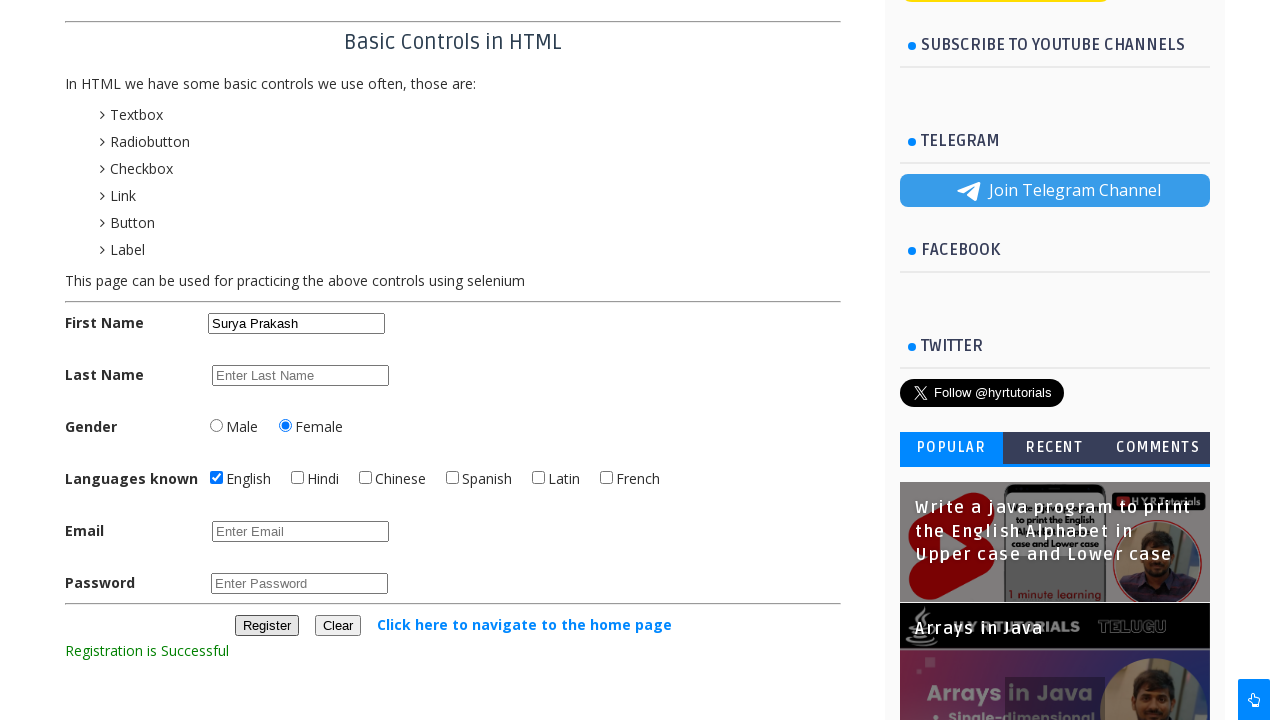

Registration confirmation message appeared
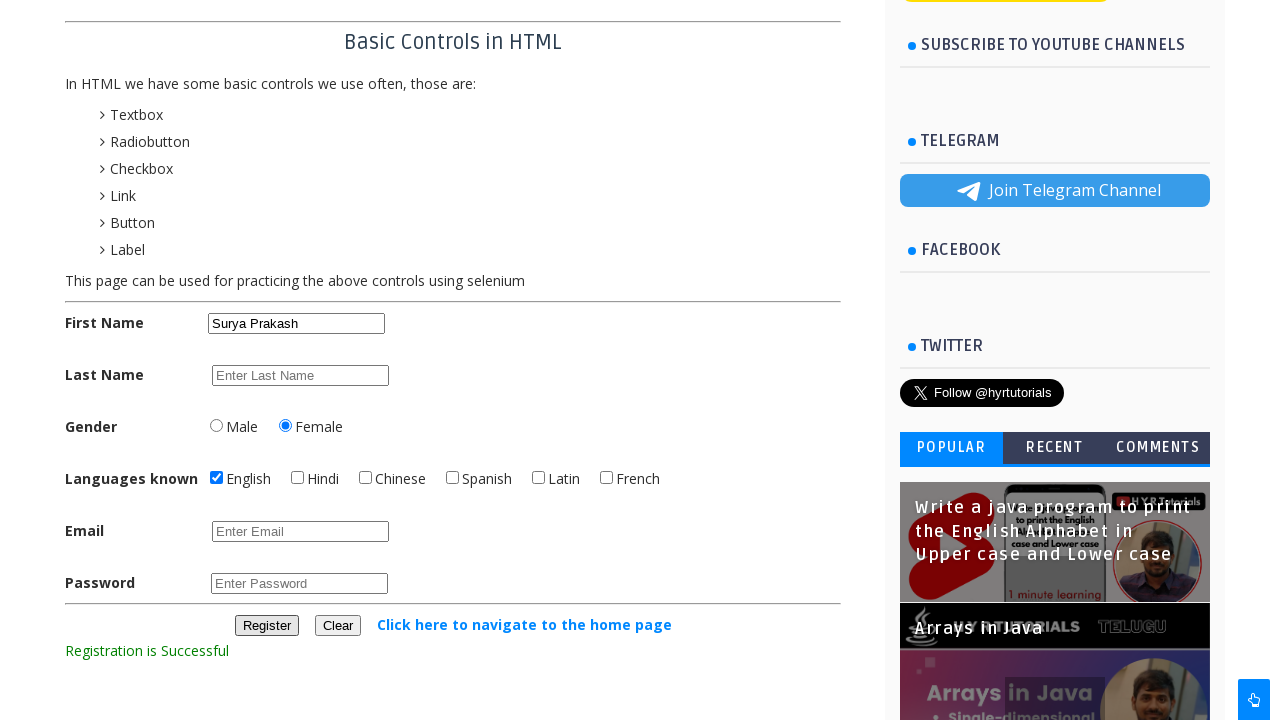

Clicked link to navigate to home page at (524, 624) on text=Click here to navigate to the home page
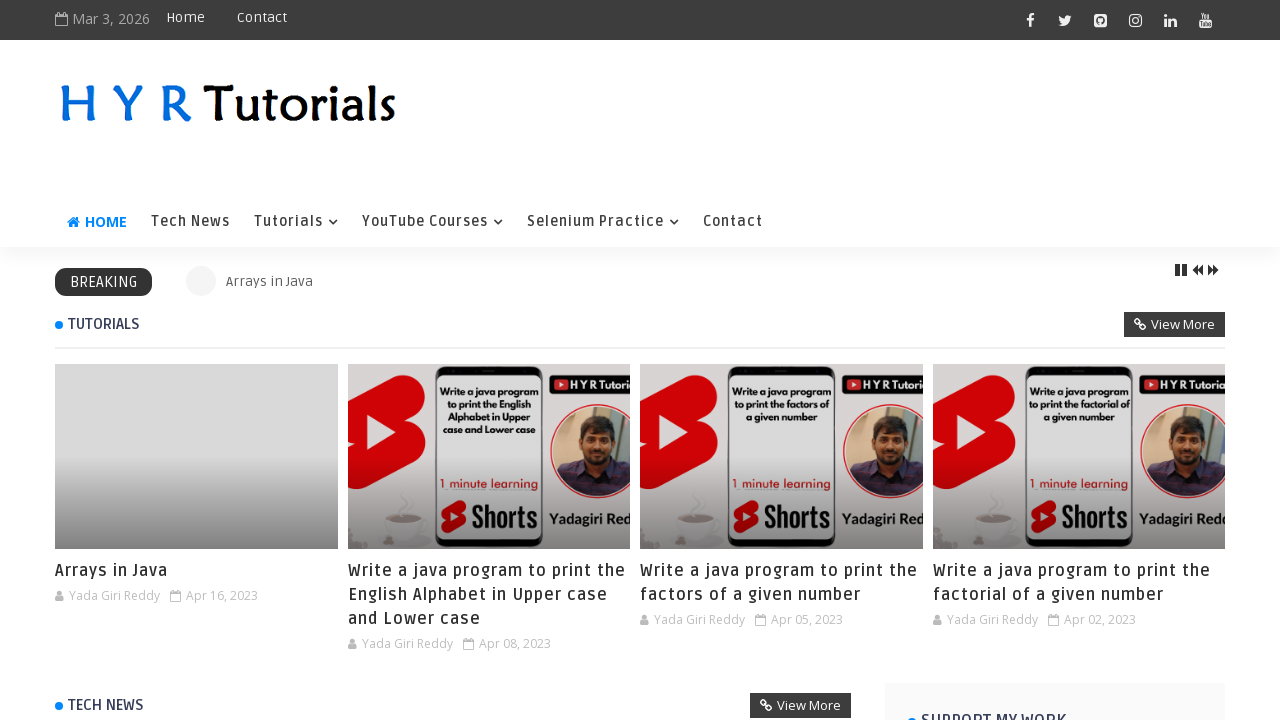

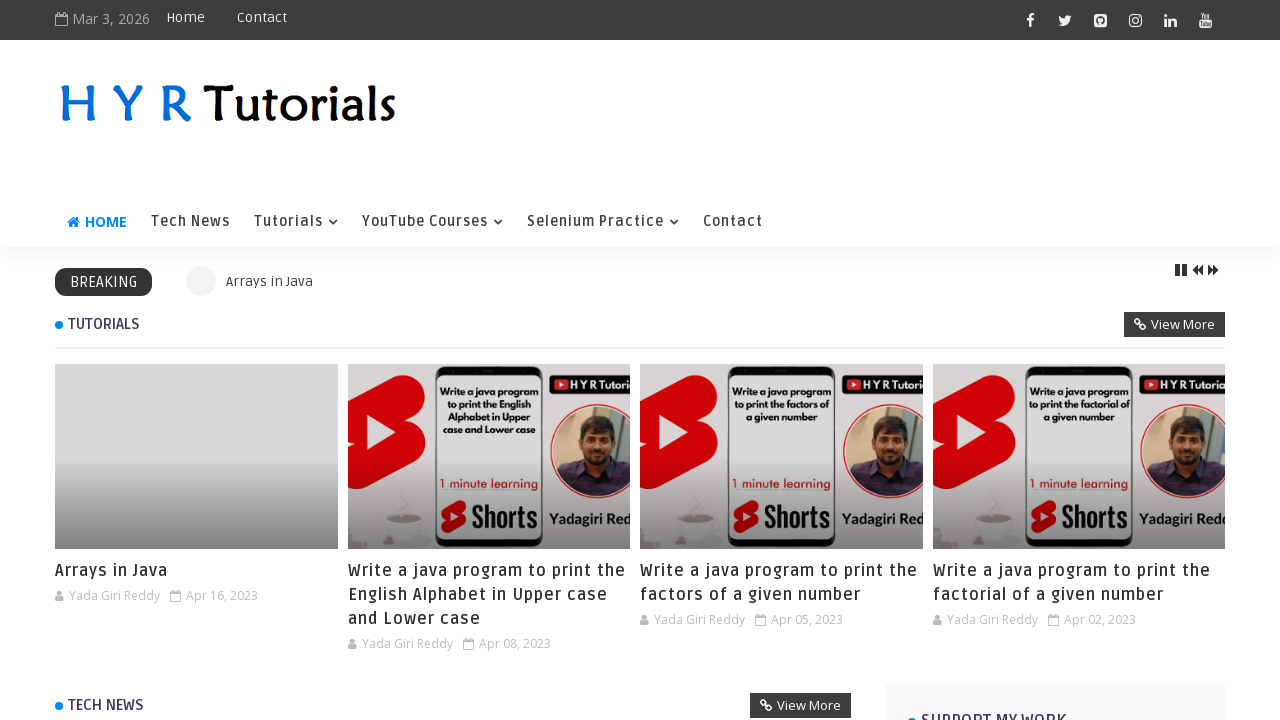